Tests button element properties and functionality on jQuery UI demo page by checking display status, enabled status, and clicking the button

Starting URL: https://jqueryui.com/button/

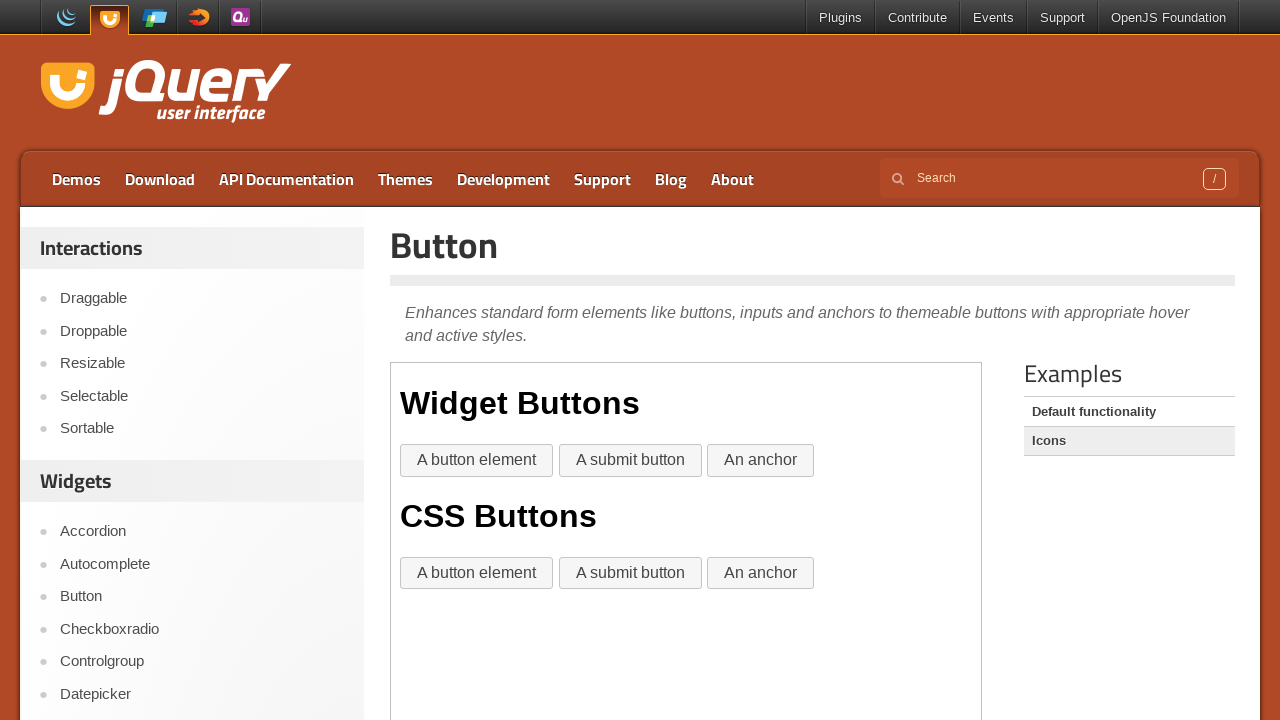

Located iframe containing button demo
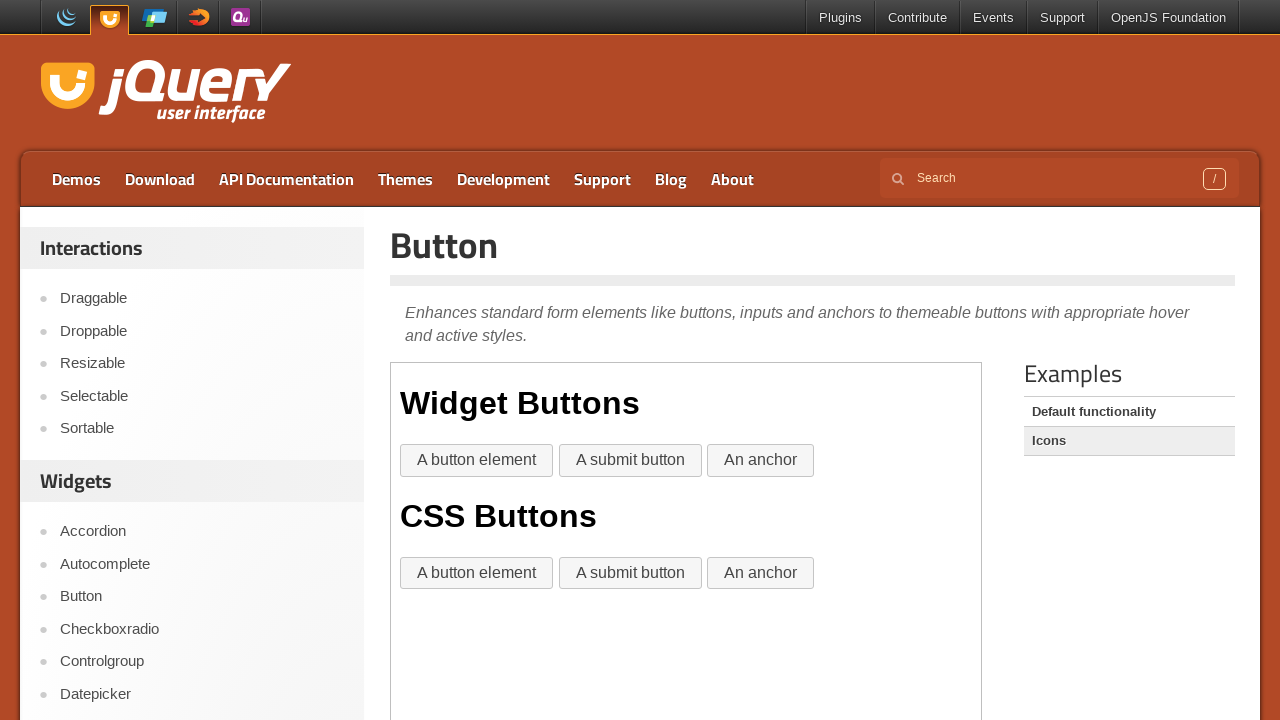

Located button element in iframe
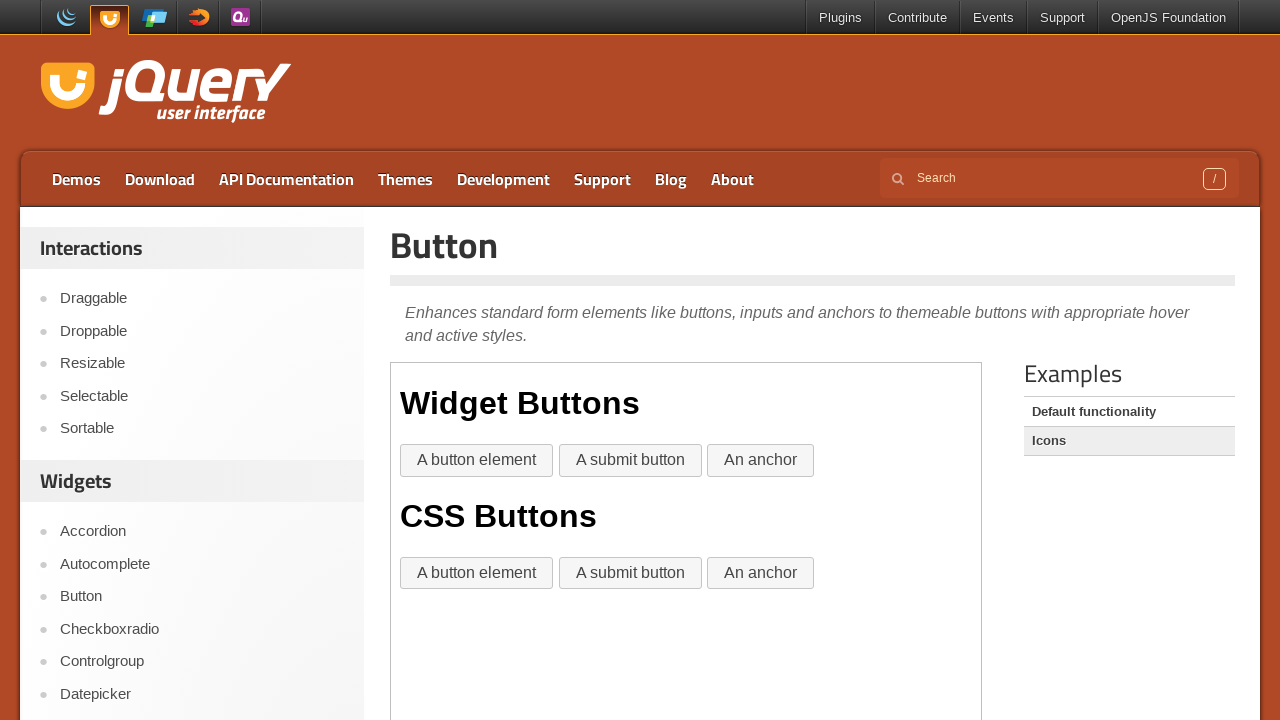

Verified button is visible
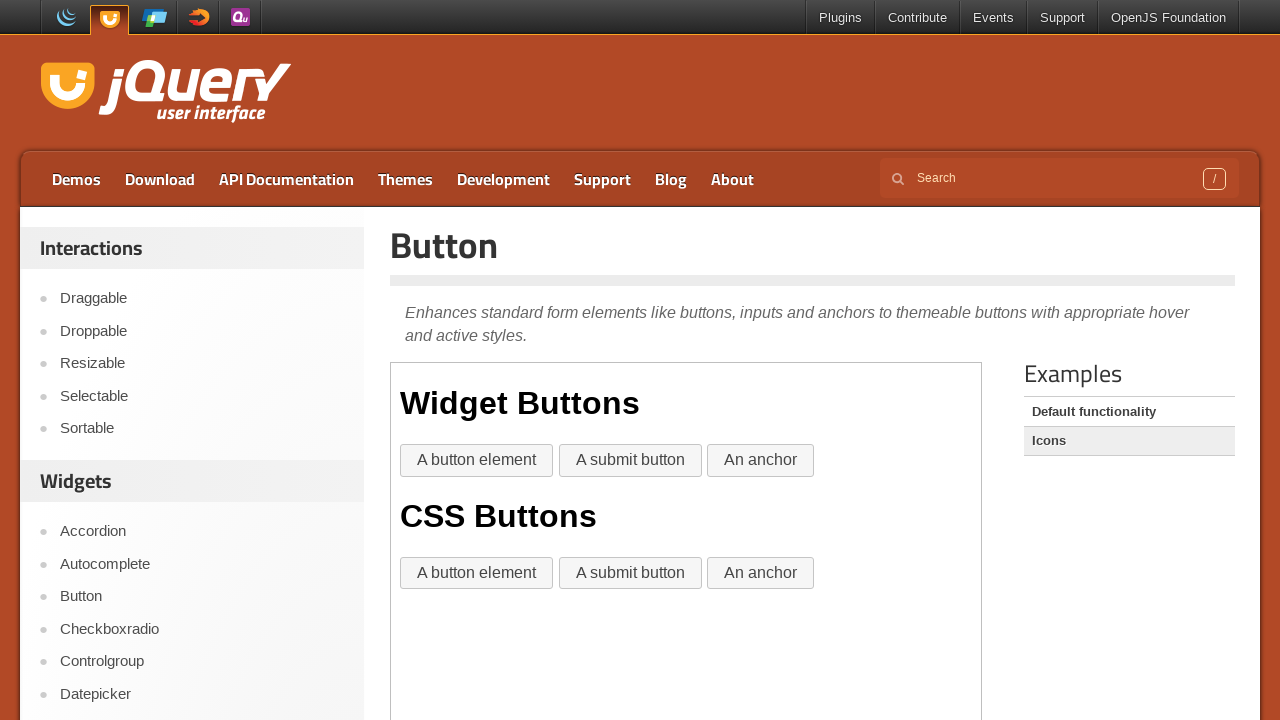

Verified button is enabled
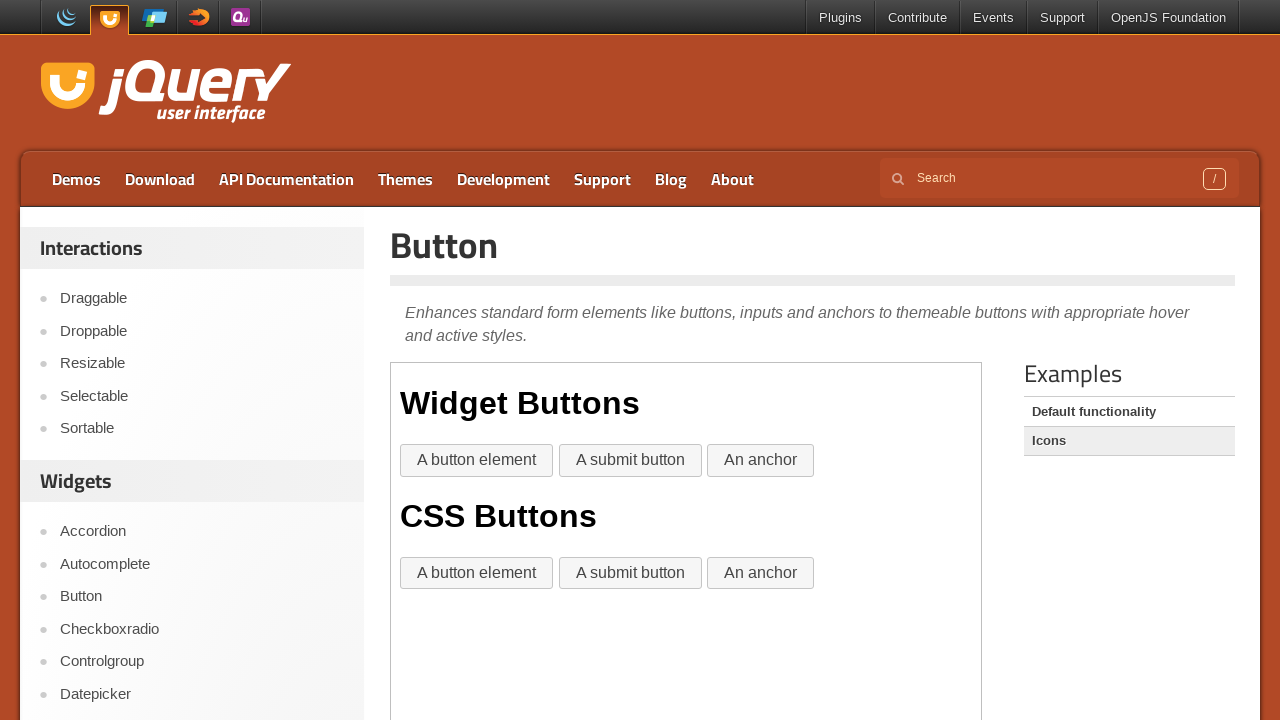

Retrieved button value attribute
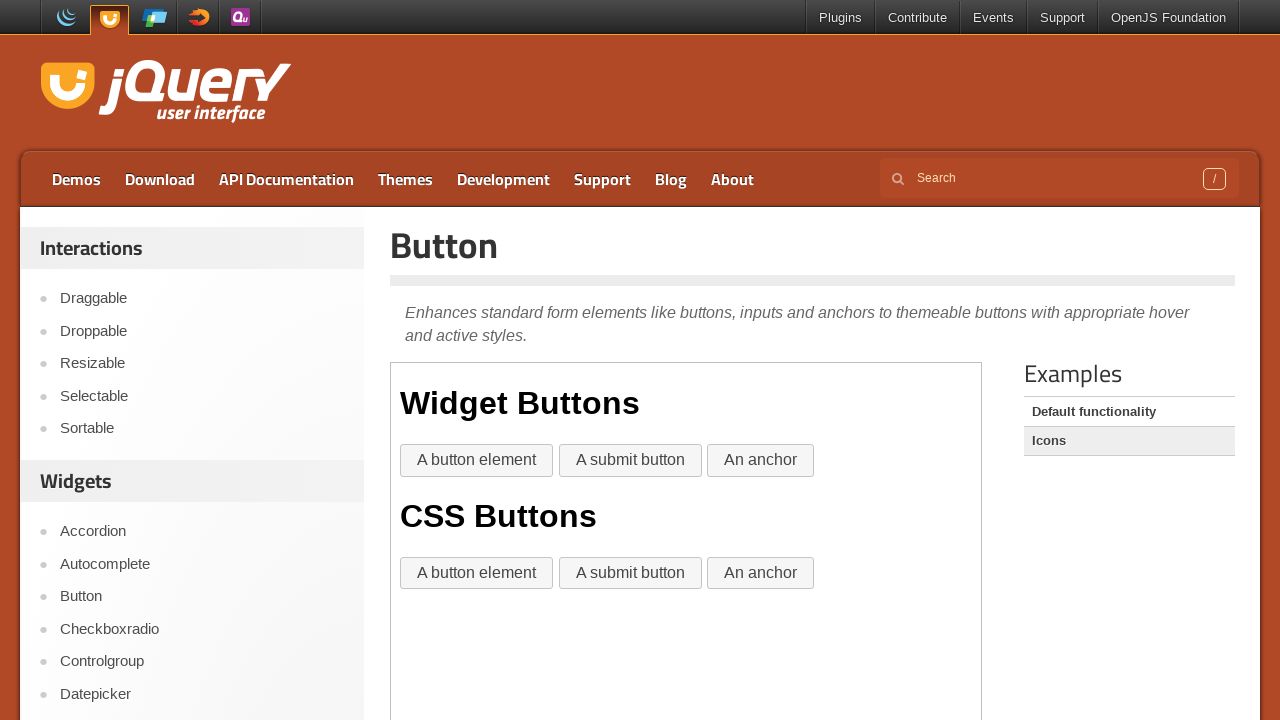

Verified button value matches expected text 'A submit button'
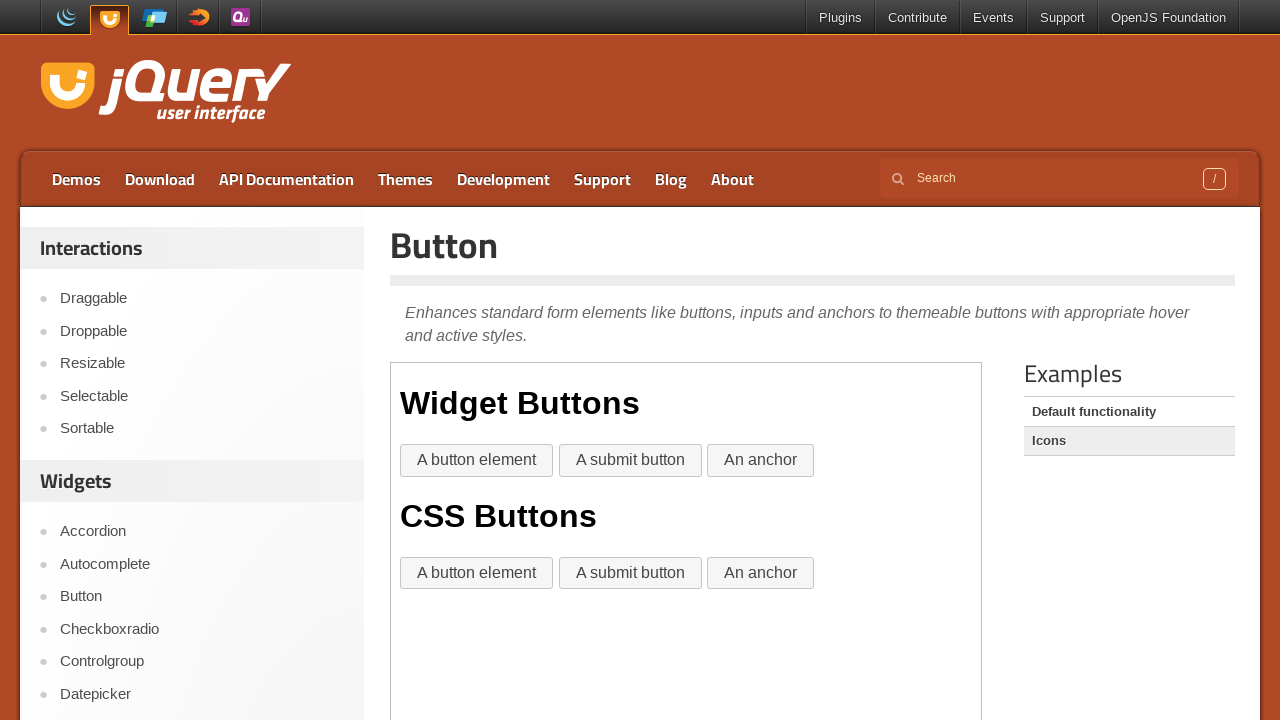

Clicked the submit button at (630, 573) on iframe >> nth=0 >> internal:control=enter-frame >> xpath=/html/body/input
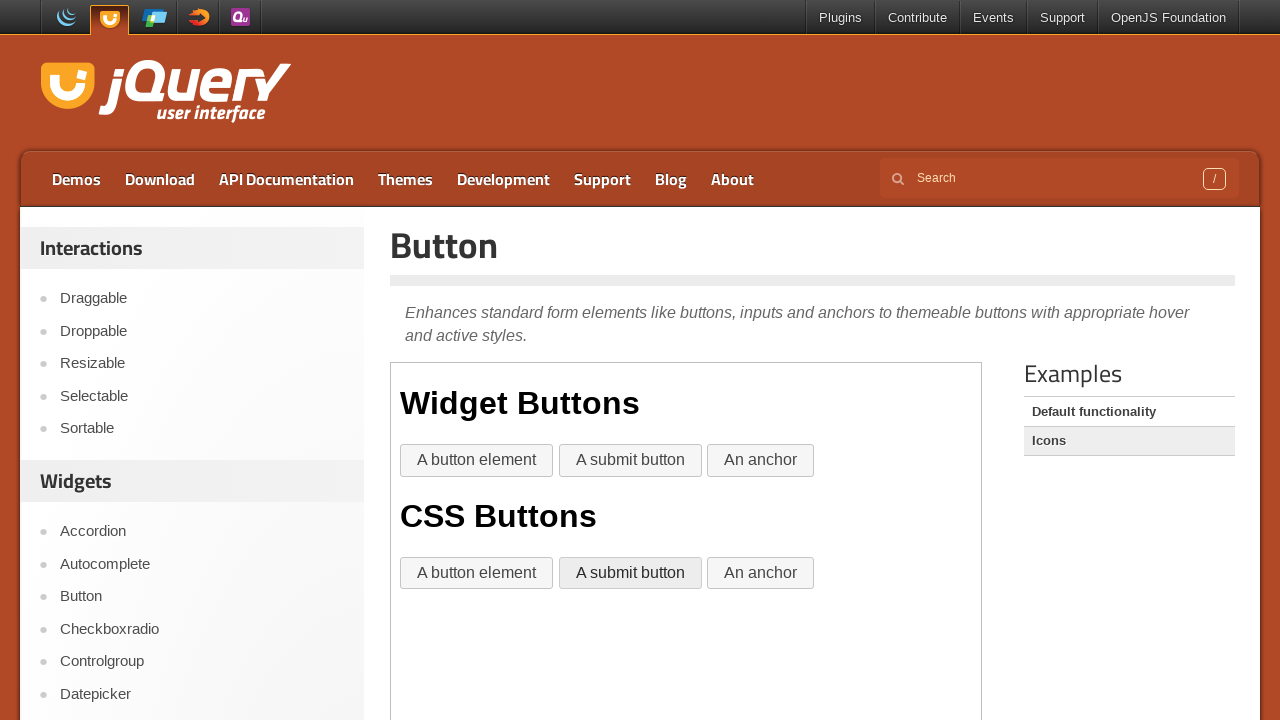

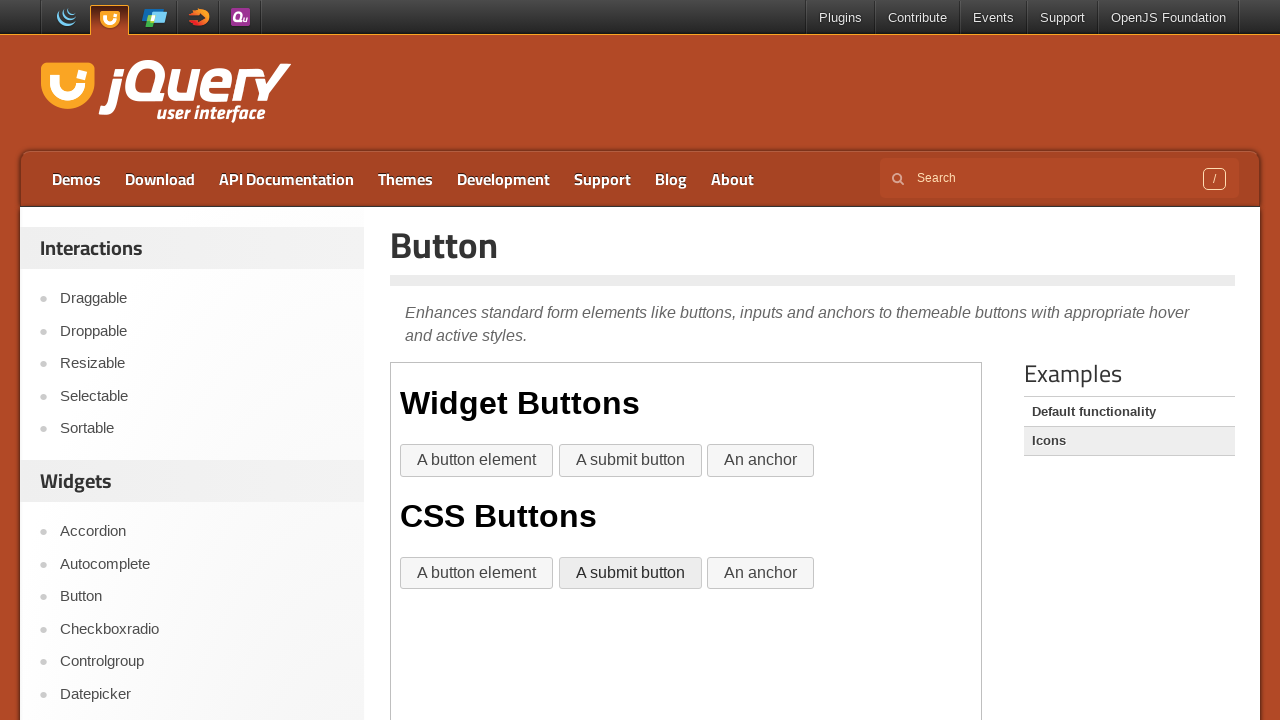